Tests radio button handling by clicking a specific radio button on the webpage

Starting URL: http://omayo.blogspot.com

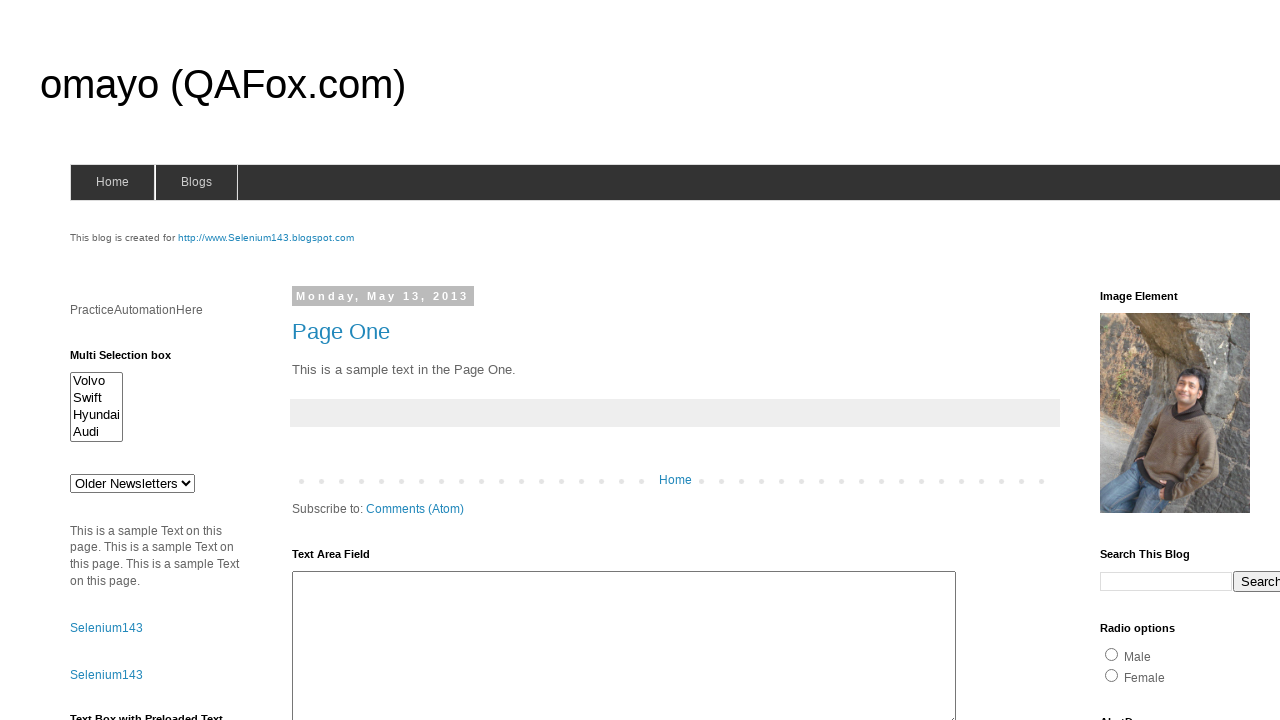

Clicked radio button with id 'radio2' at (1112, 675) on input#radio2
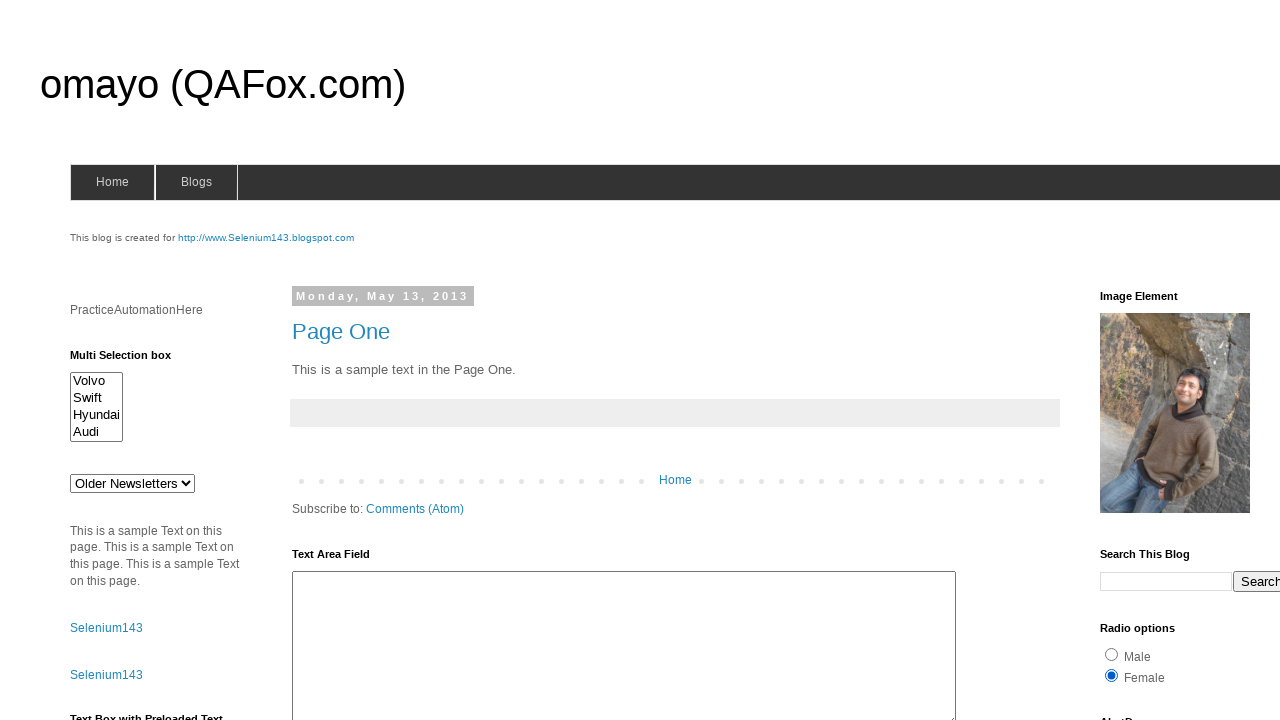

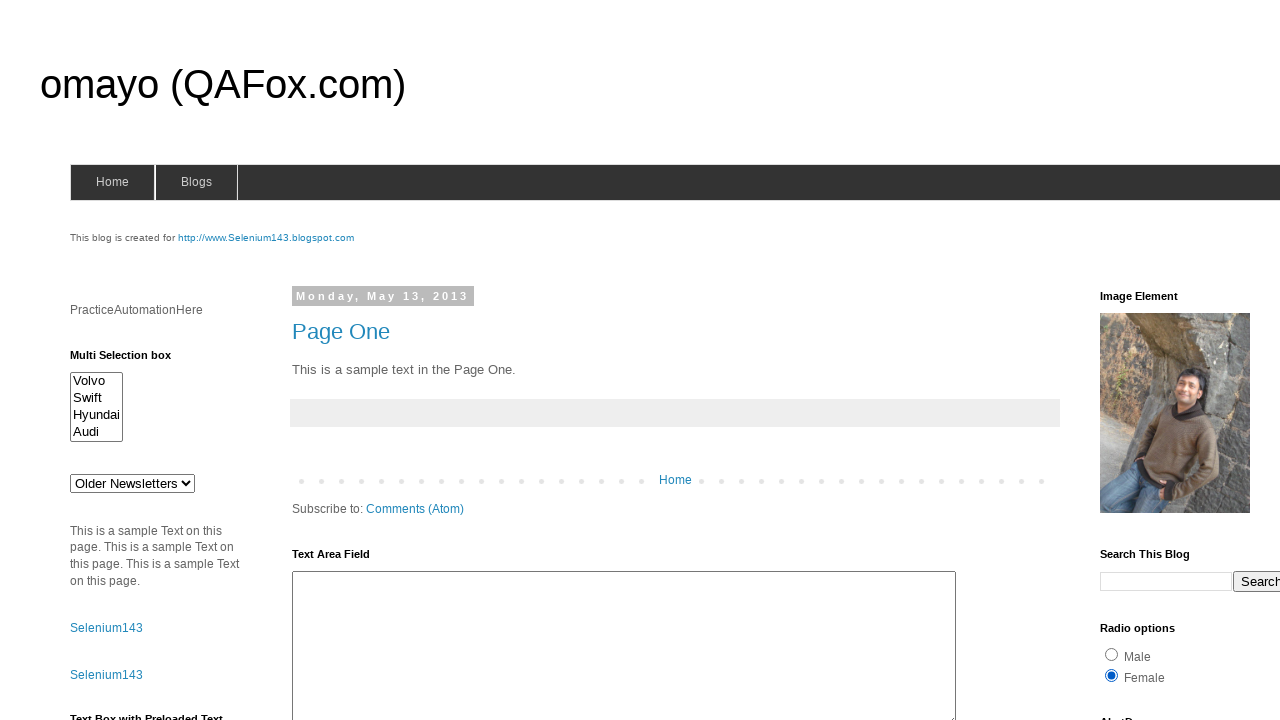